Tests the Clear button functionality by entering text and verifying it gets cleared.

Starting URL: https://www.001236.xyz/en/base64

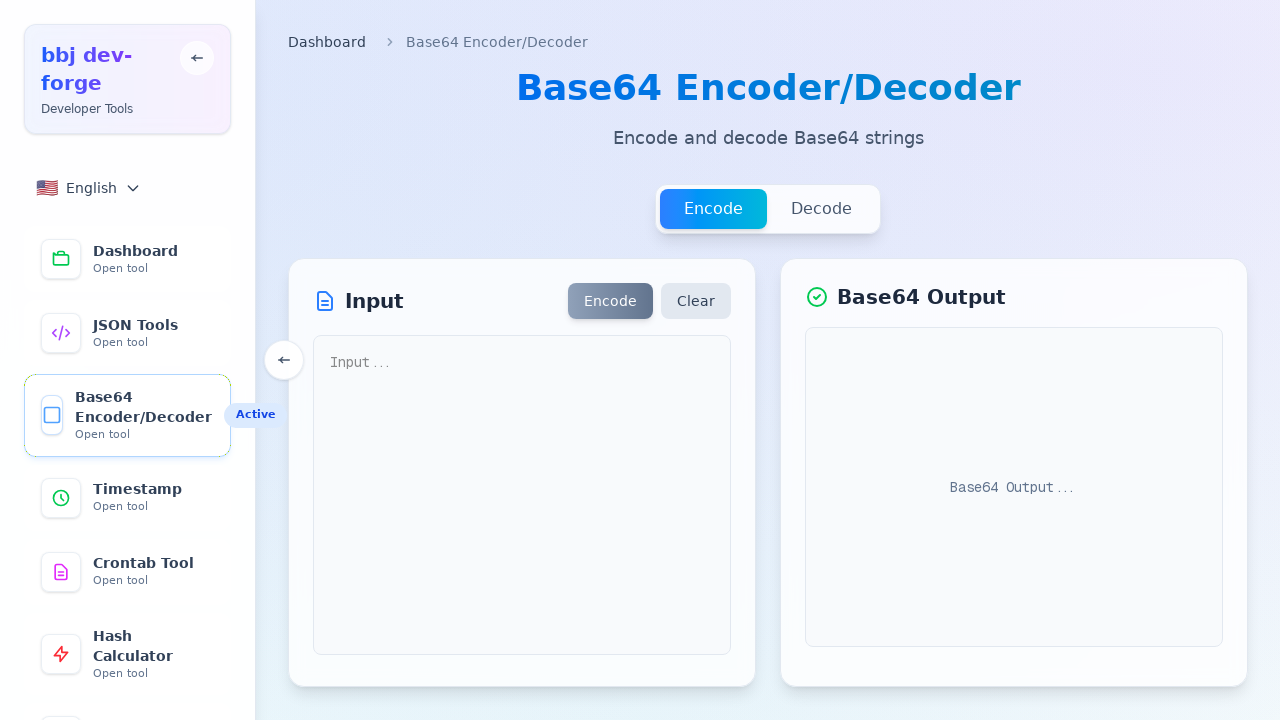

Filled textarea with 'Test content' on textarea[placeholder="Input..."]
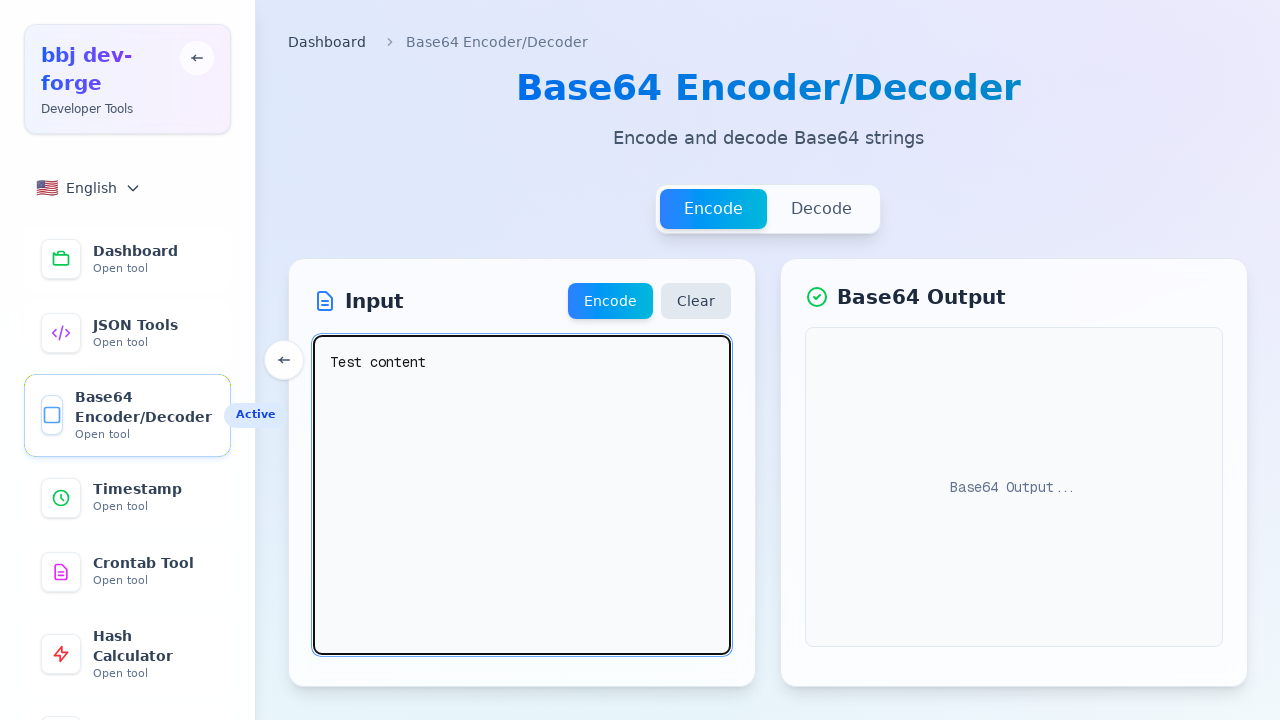

Clicked the Clear button at (696, 301) on button:has-text("Clear")
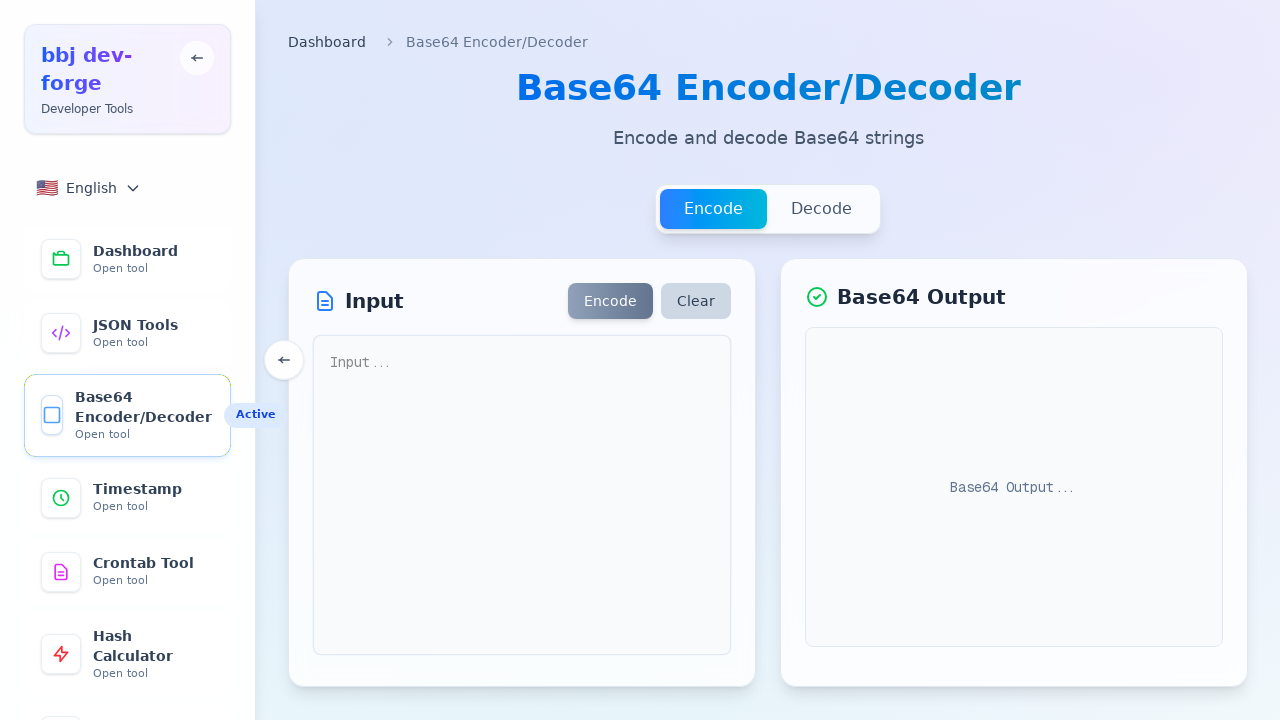

Waited 300ms for clear operation to complete
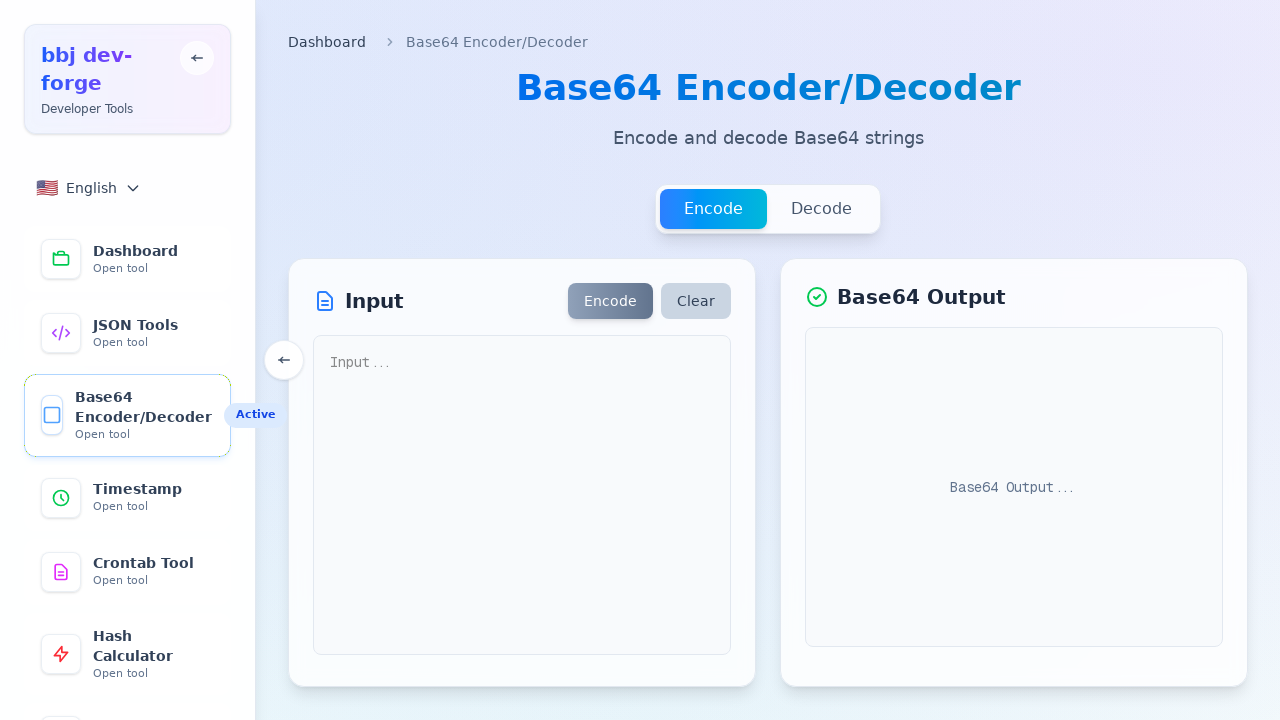

Retrieved textarea input value
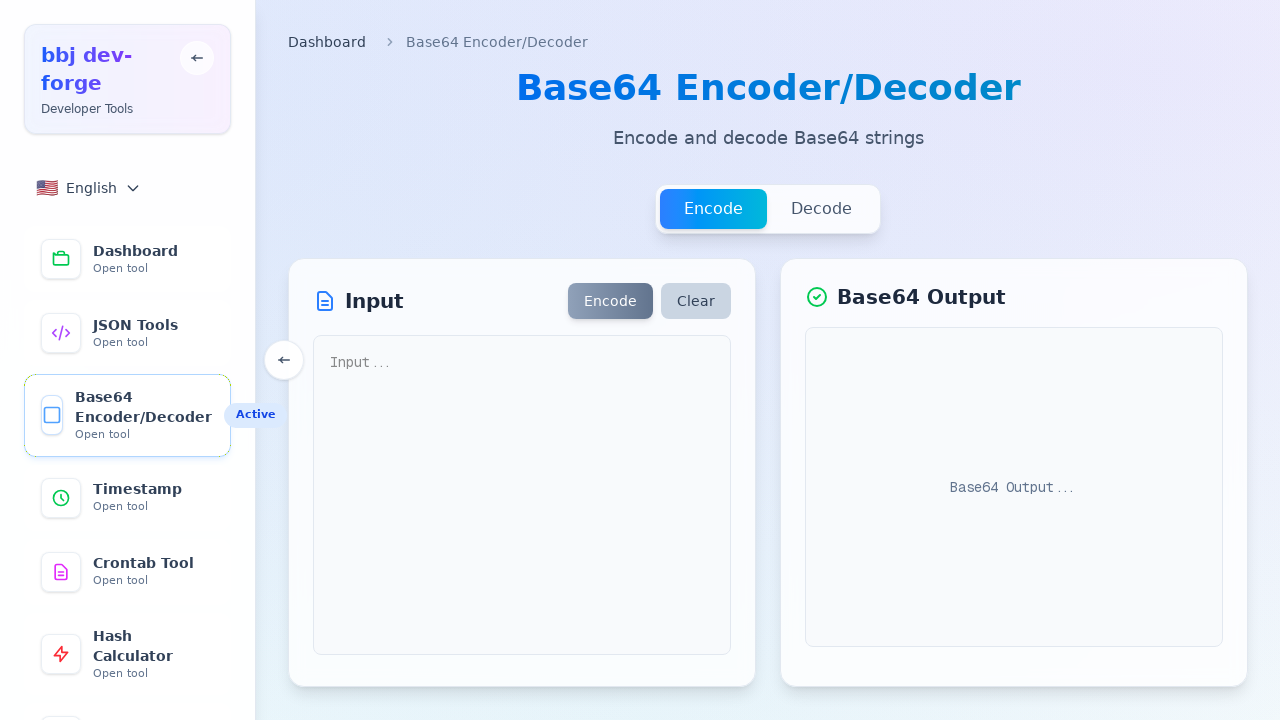

Verified that textarea is empty after Clear button click
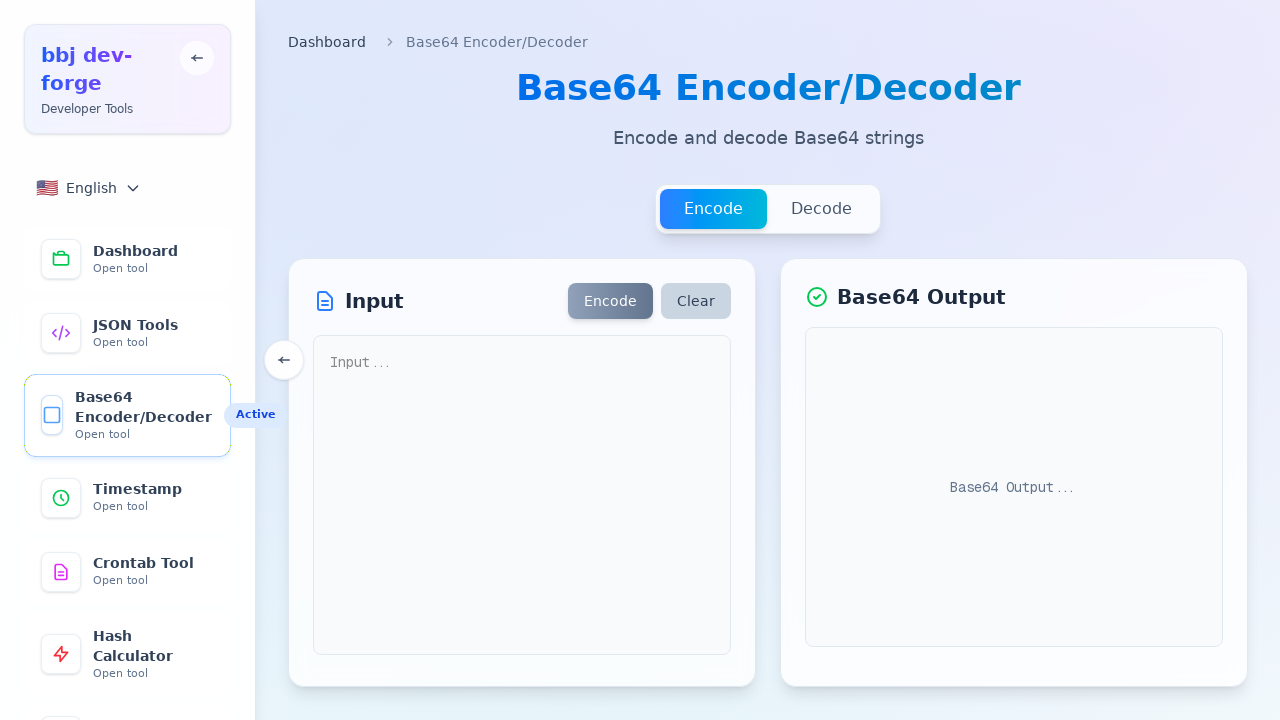

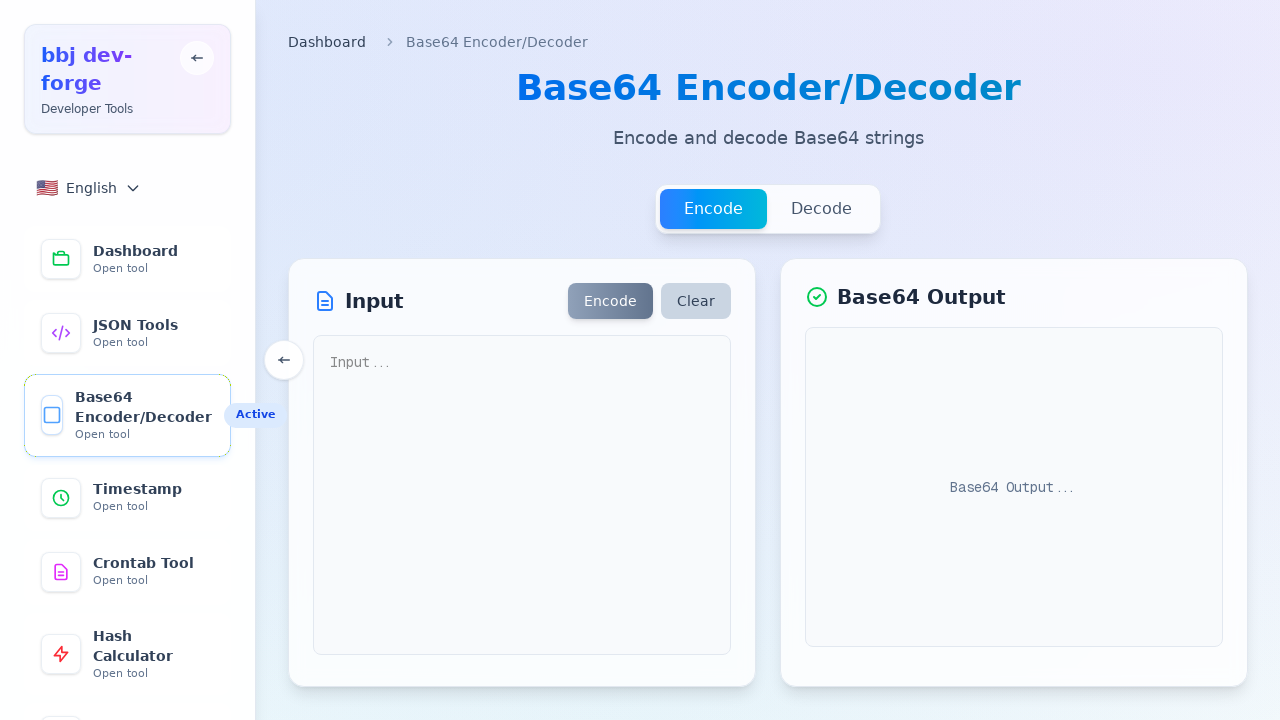